Searches for a product on the Ikesaki website by entering a search term, then clicks on the first product result in the gallery to navigate to its detail page.

Starting URL: https://www.ikesaki.com.br/

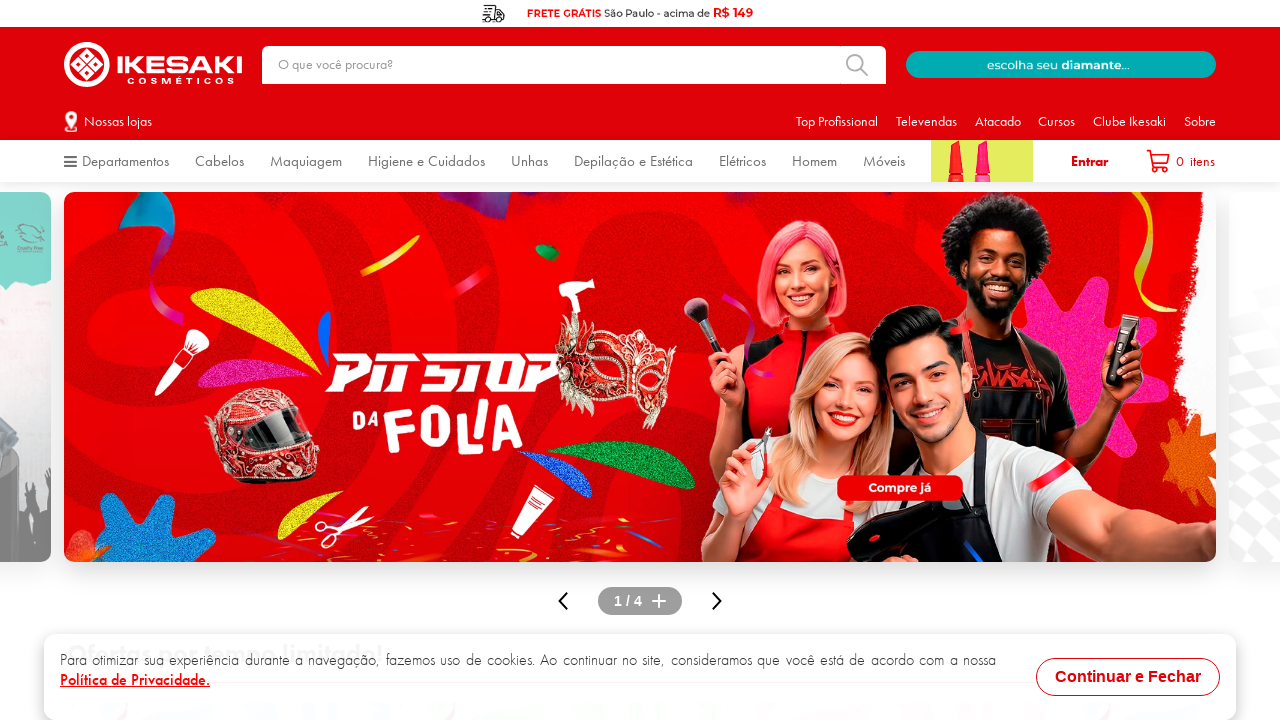

Filled search box with 'Esmalte Vermelho' on input#downshift-0-input
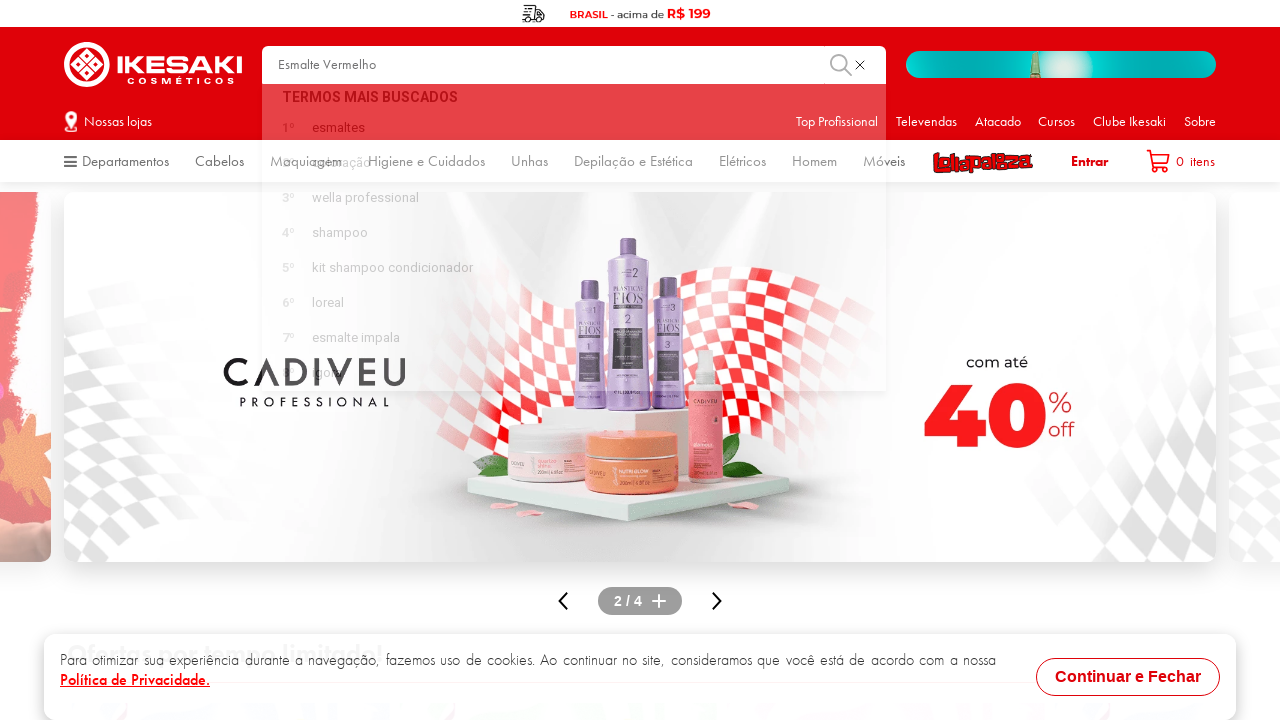

Pressed Enter to submit search on input#downshift-0-input
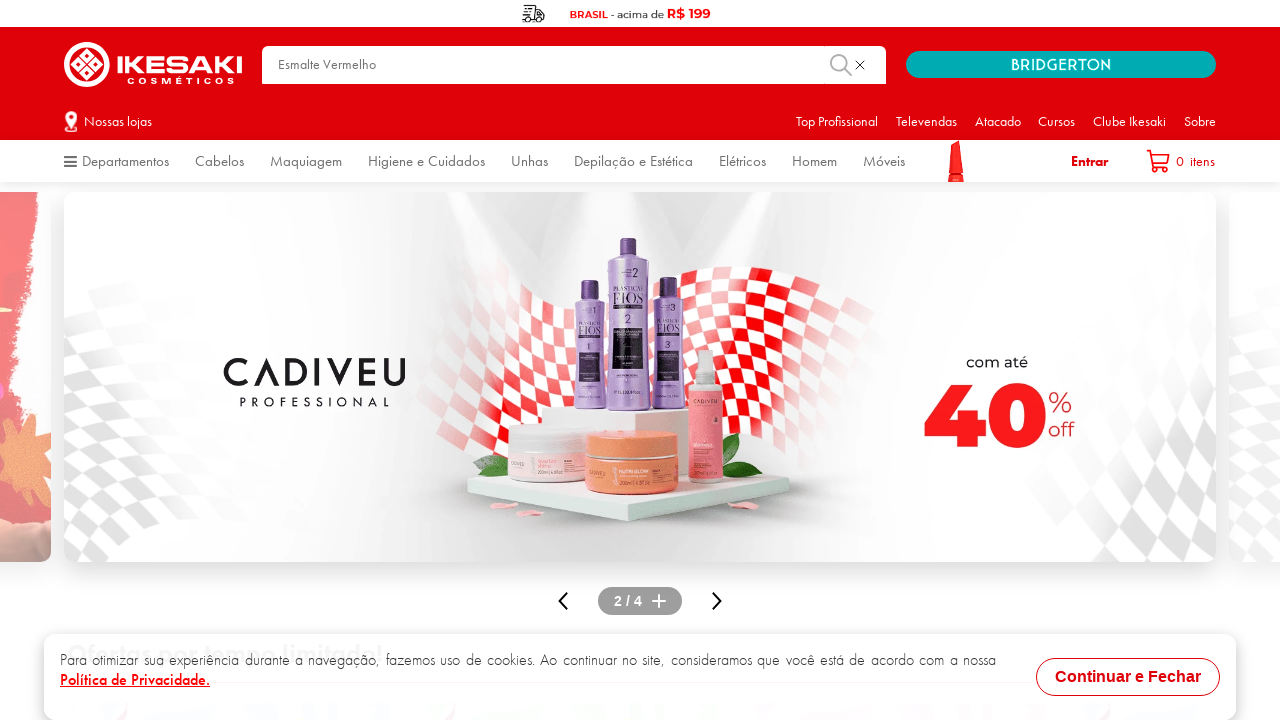

Gallery loaded with search results
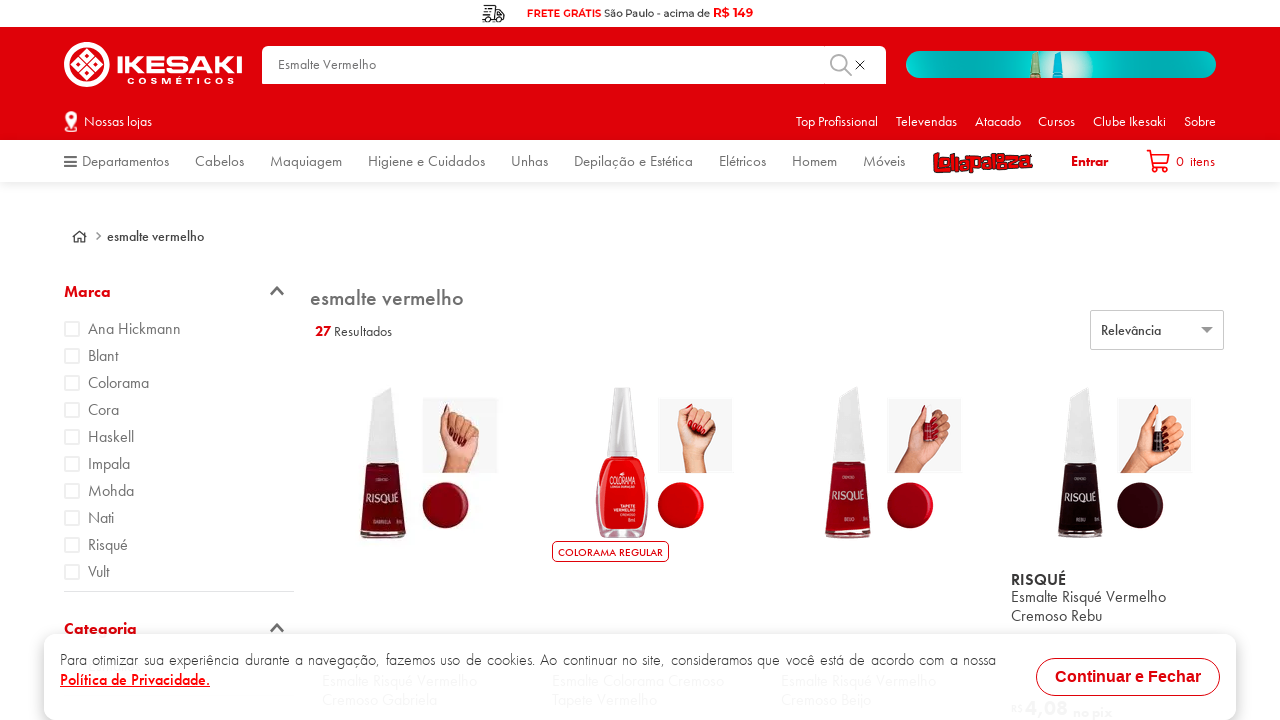

Clicked on first product in gallery at (429, 463) on #gallery-layout-container >> section >> a >> article img >> nth=0
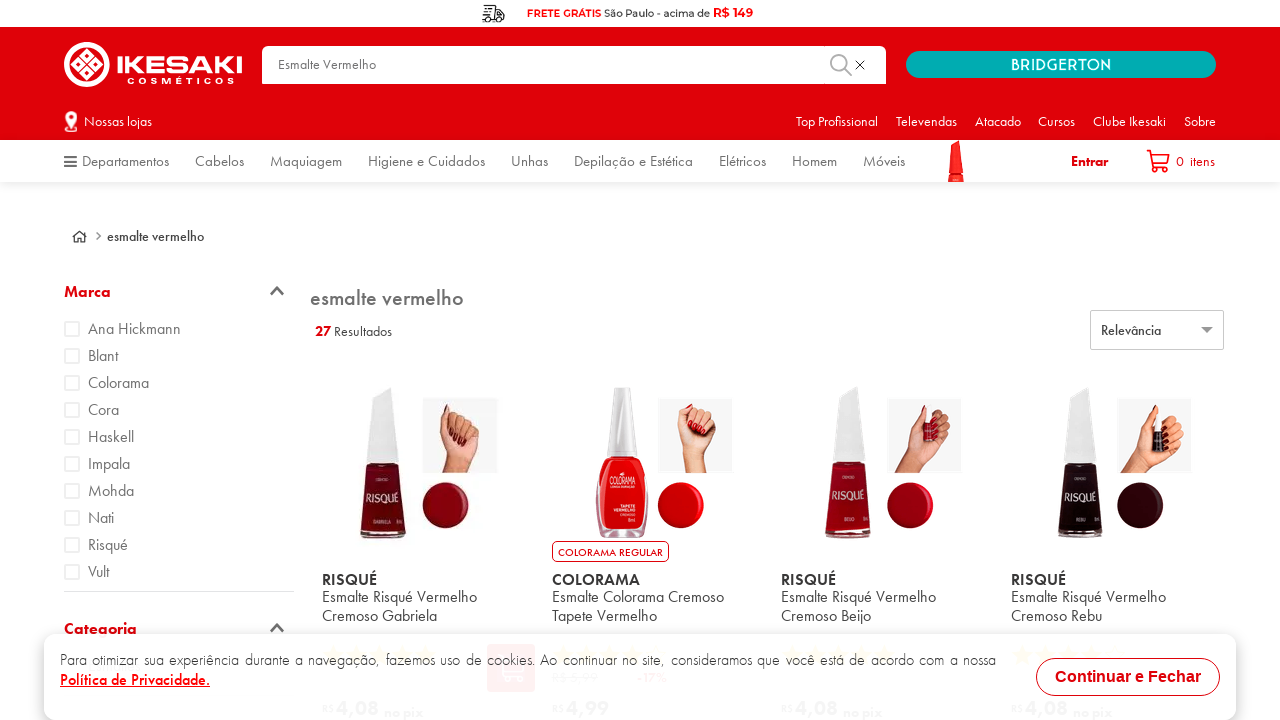

Product detail page loaded
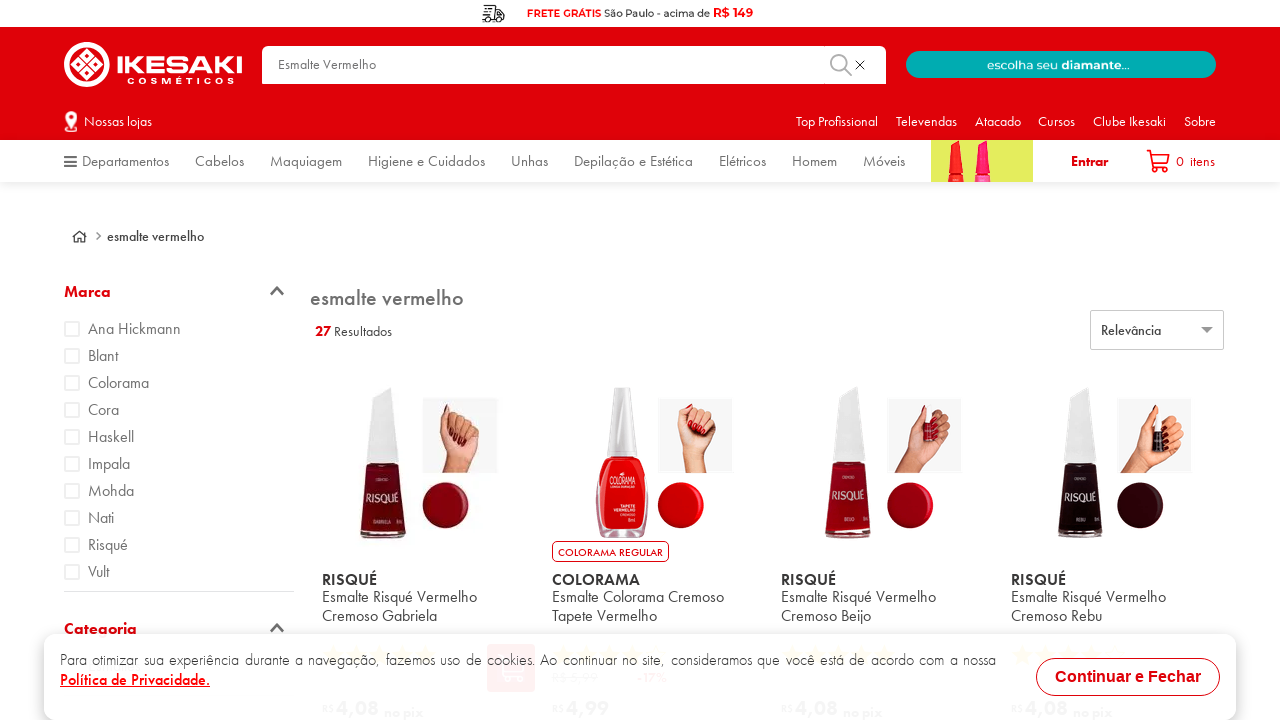

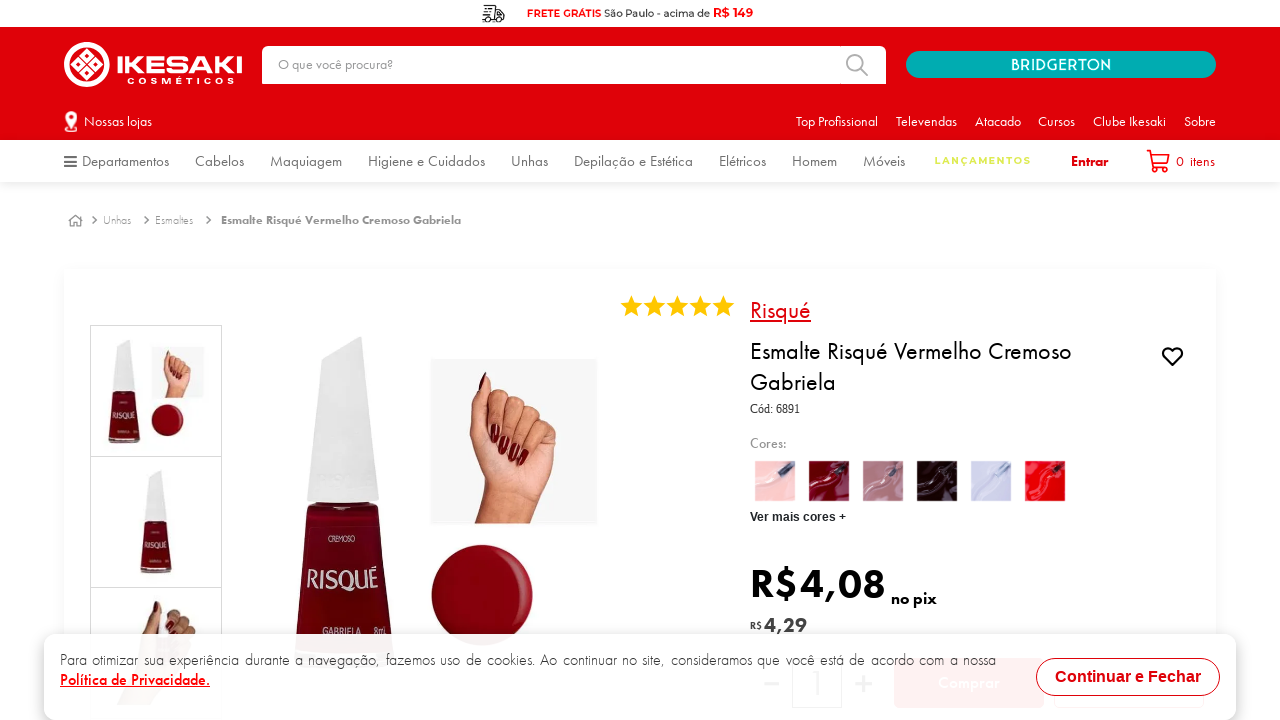